Tests clicking at specific coordinates within an element and verifying the position is registered

Starting URL: https://osstep.github.io/action_click

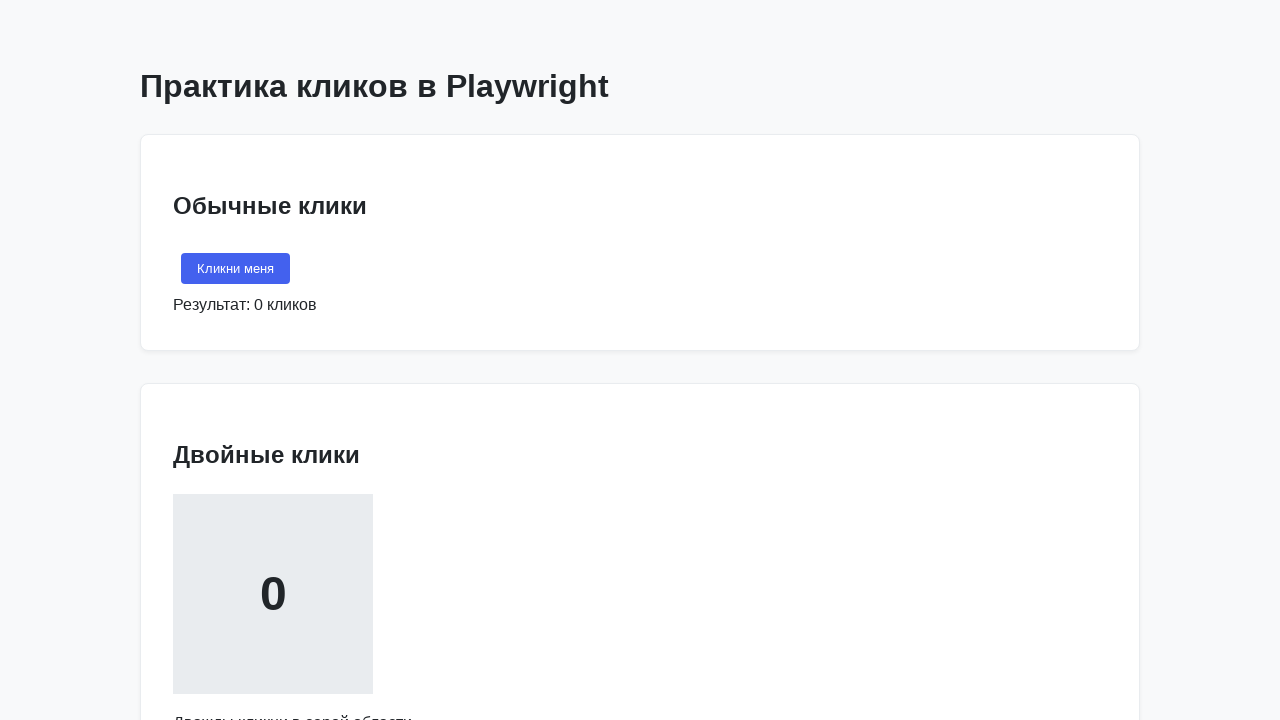

Clicked at coordinates (50, 100) within the click area element at (223, 360) on internal:text="\u041a\u043b\u0438\u043a\u043d\u0438 \u0432 \u043b\u044e\u0431\u0
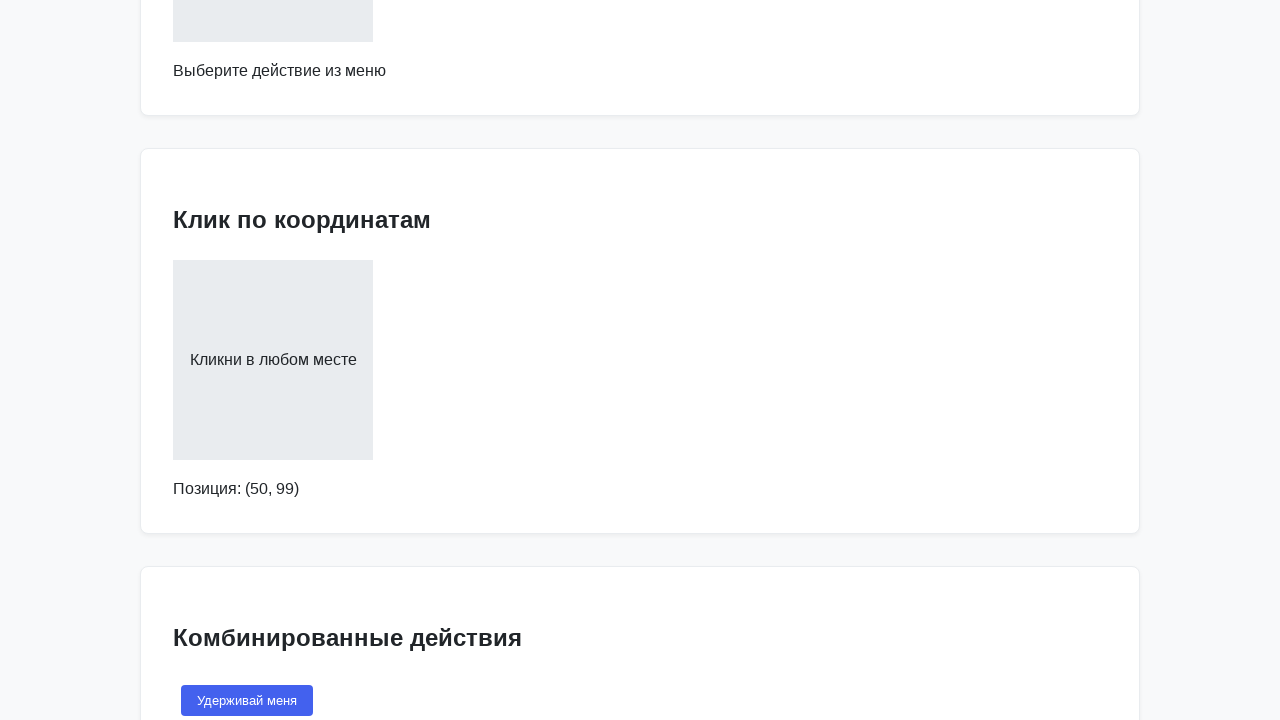

Verified that position coordinates are displayed on the page
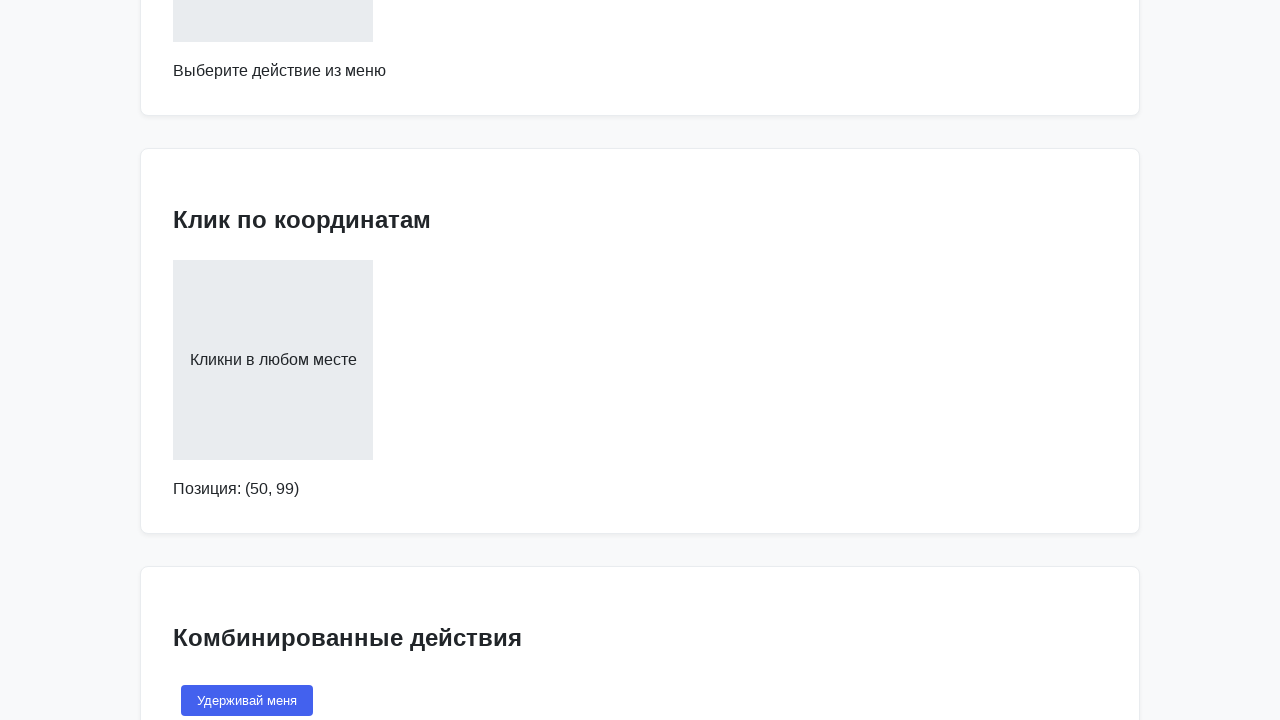

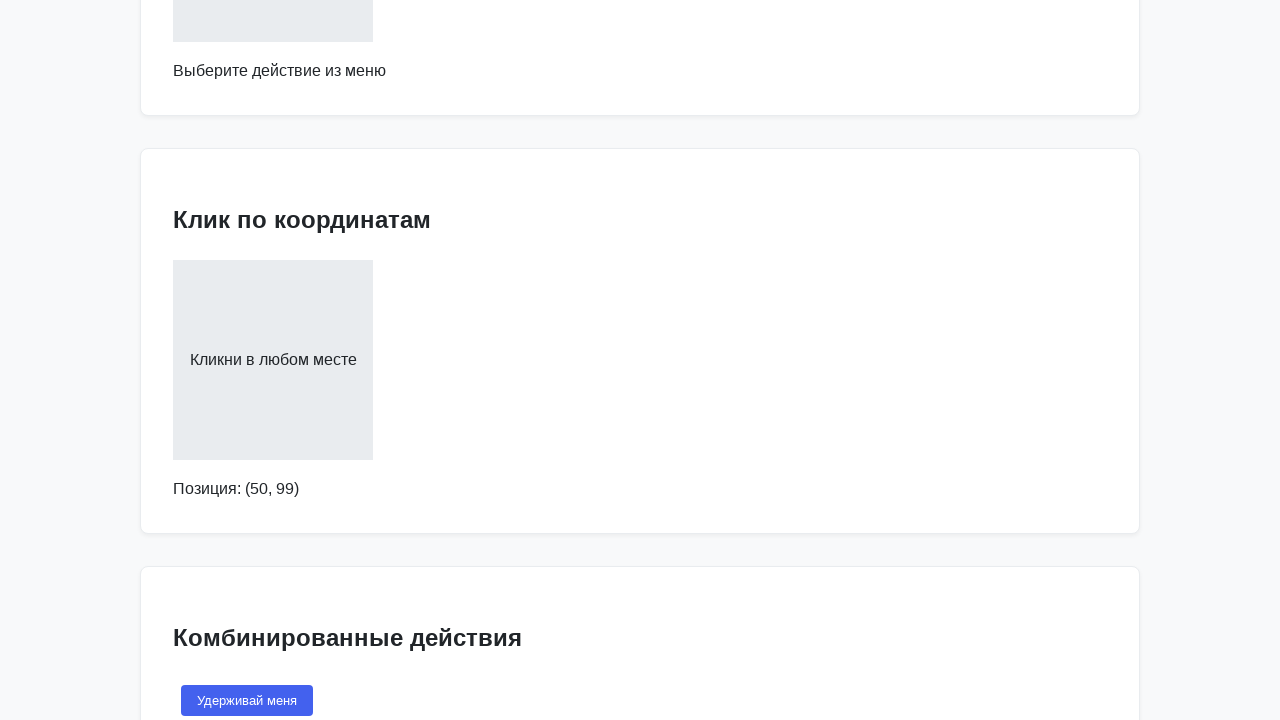